Tests confirmation alert functionality by clicking a button that triggers an alert and interacting with the alert dialog

Starting URL: https://demoqa.com/alerts

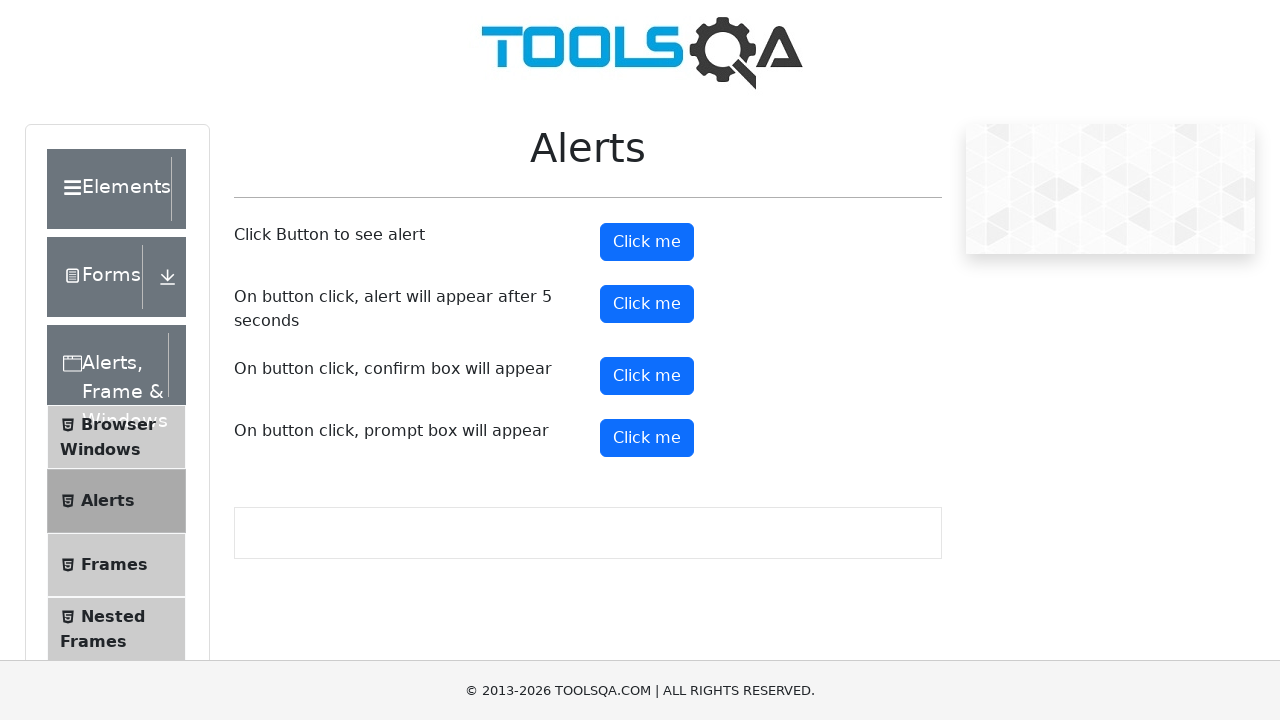

Clicked confirm button to trigger the confirmation alert at (647, 376) on #confirmButton
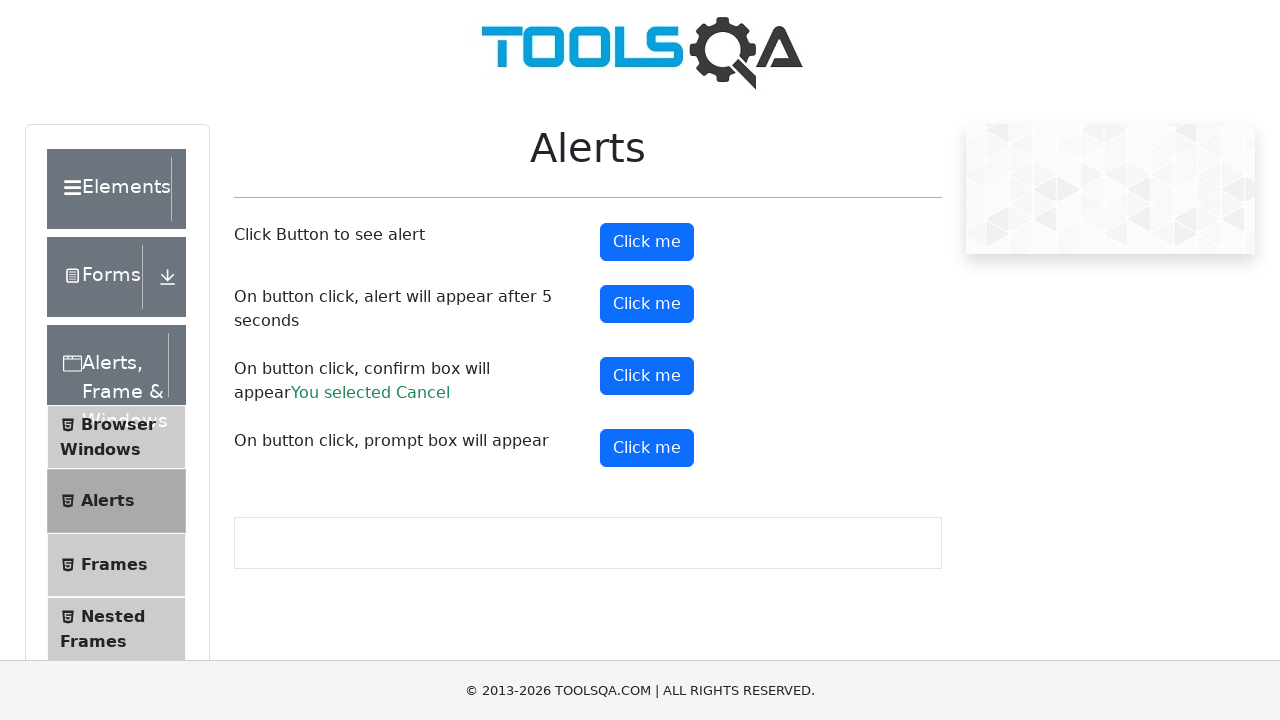

Set up dialog handler to accept the confirmation alert
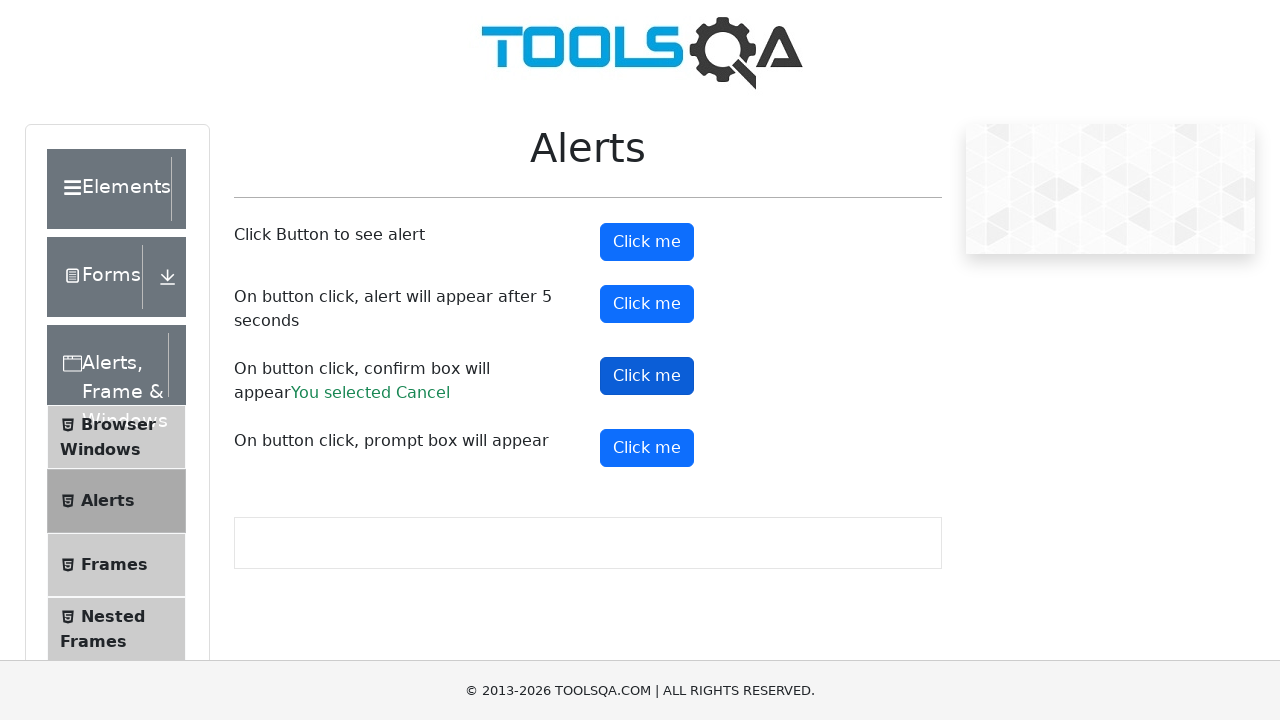

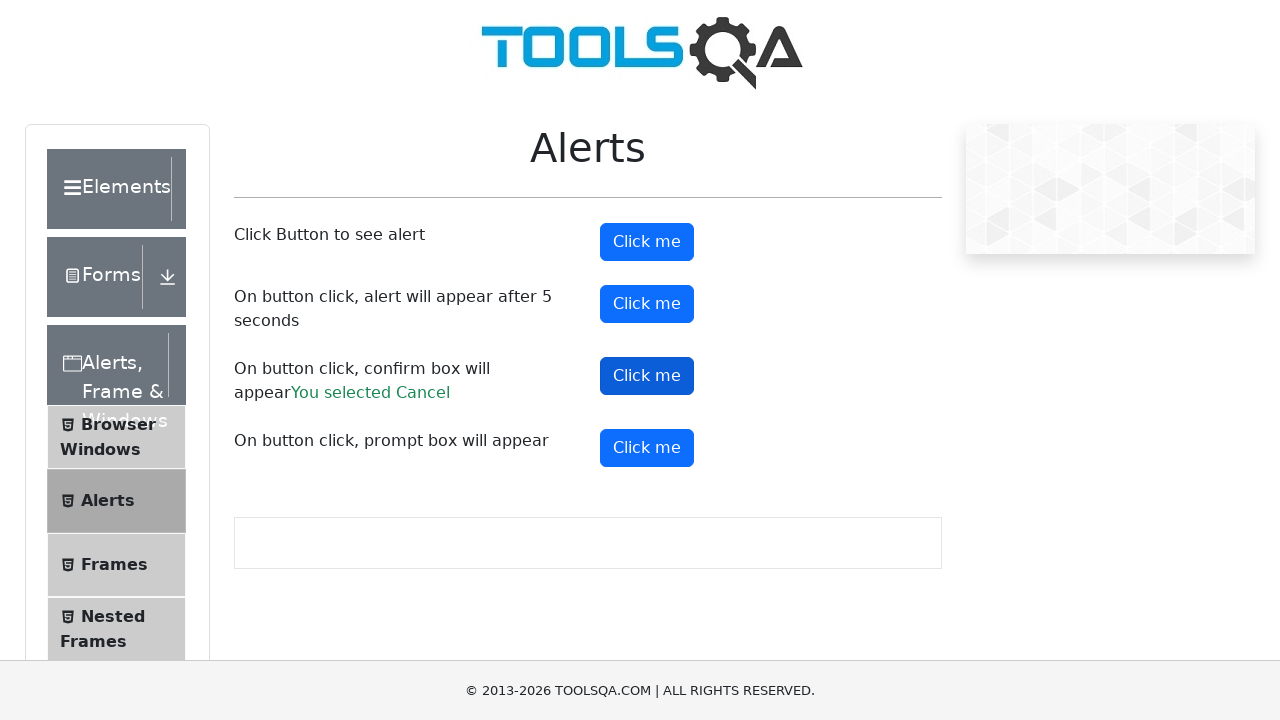